Tests page scrolling functionality by navigating to the Selenium website and scrolling down 1000 pixels using JavaScript execution

Starting URL: https://www.selenium.dev

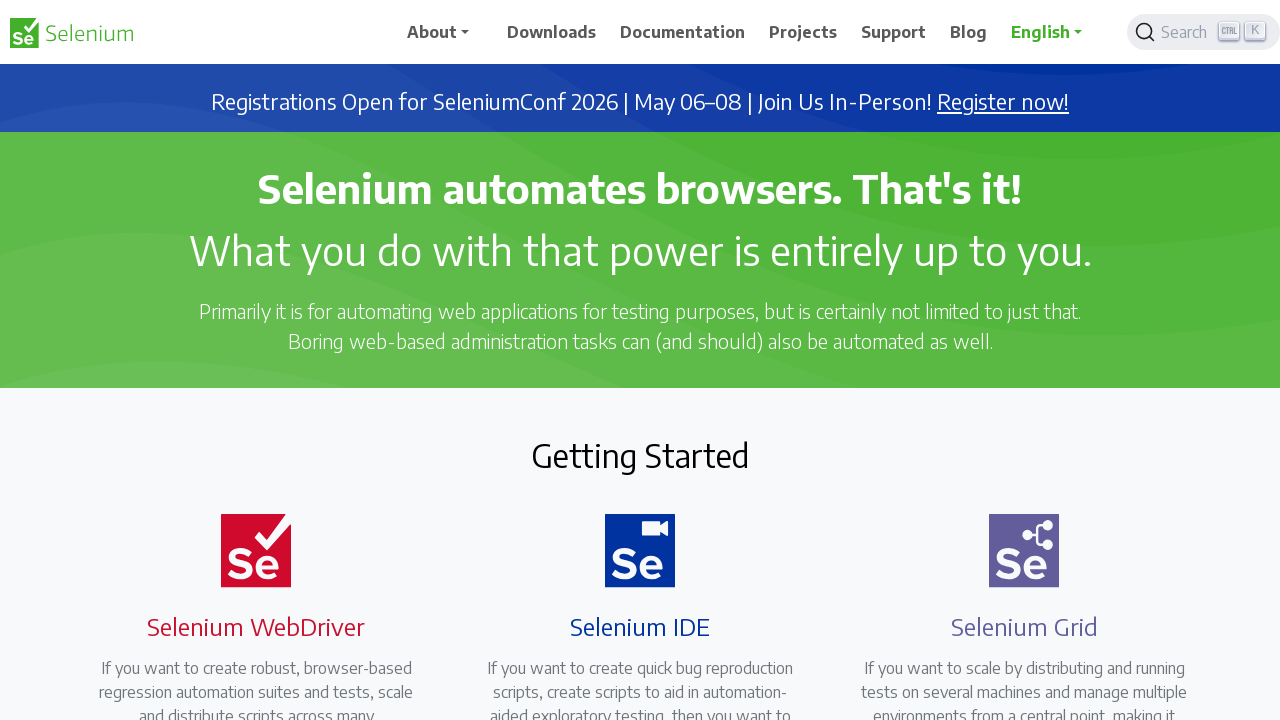

Navigated to https://www.selenium.dev
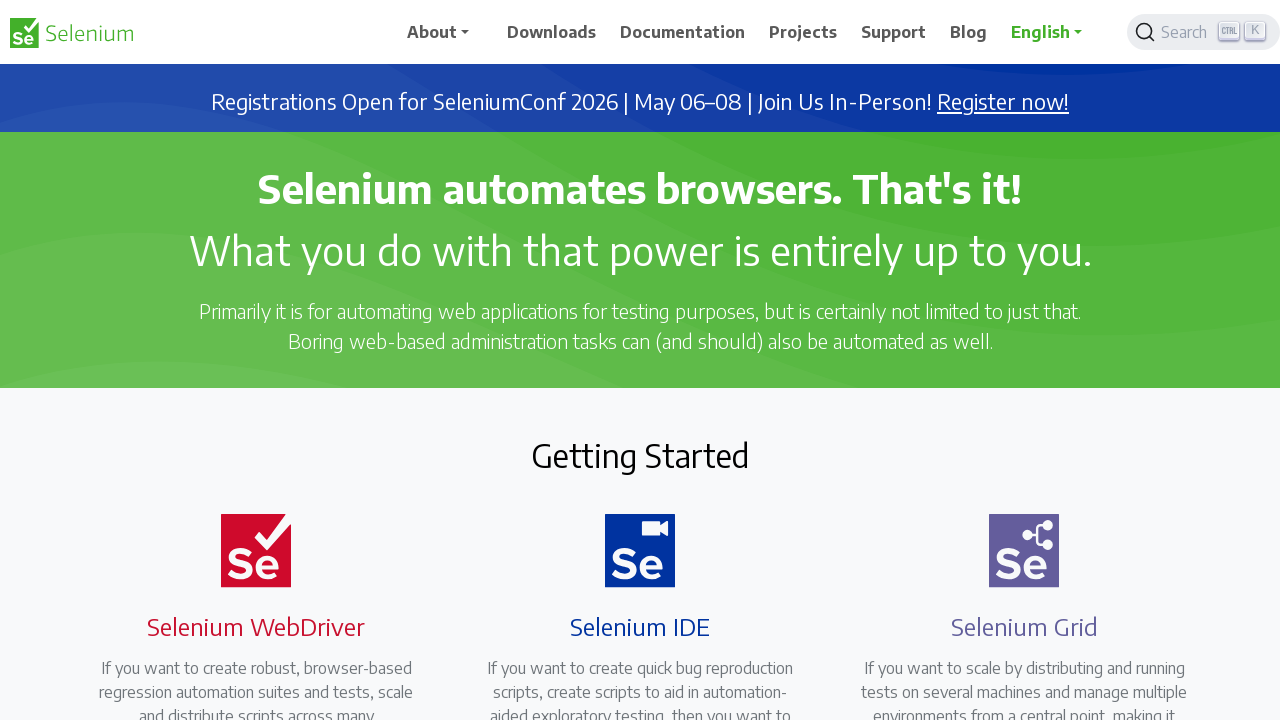

Scrolled down 1000 pixels using JavaScript
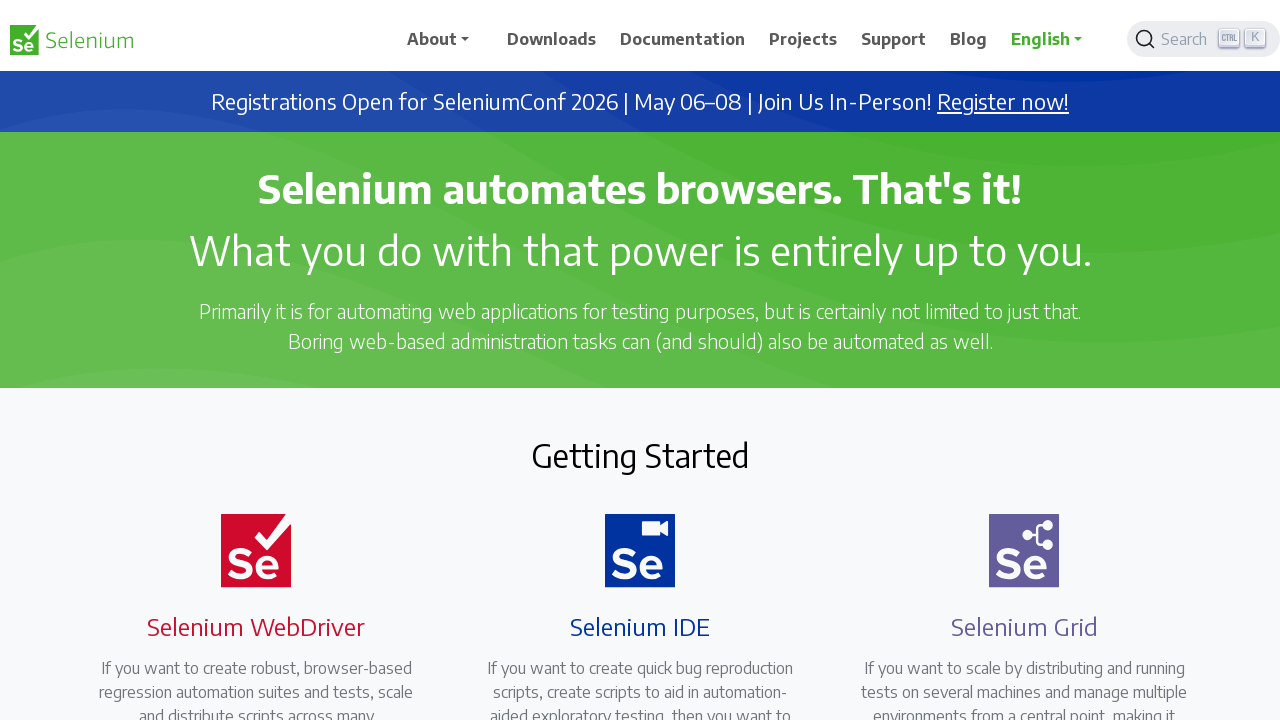

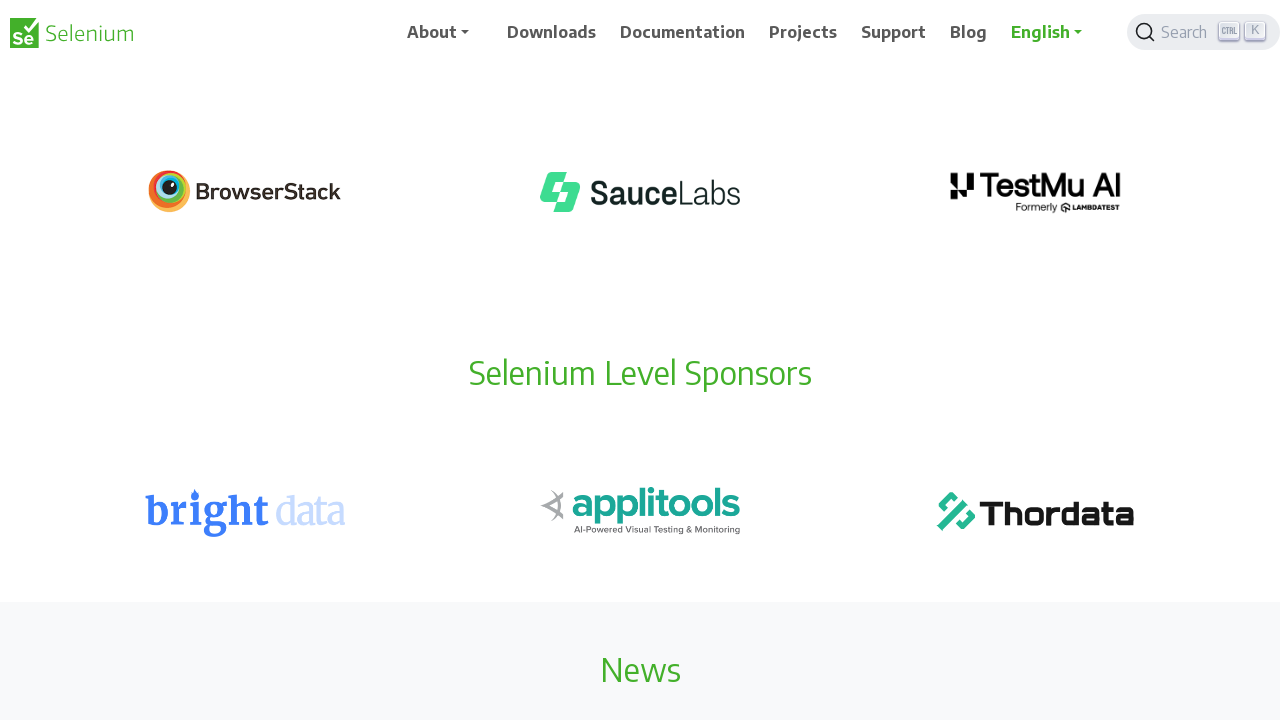